Navigates to apartments.com Pittsburgh listings, verifies apartment listings load on the page, and navigates through multiple pages of results to verify pagination works.

Starting URL: https://www.apartments.com/pittsburgh-pa/

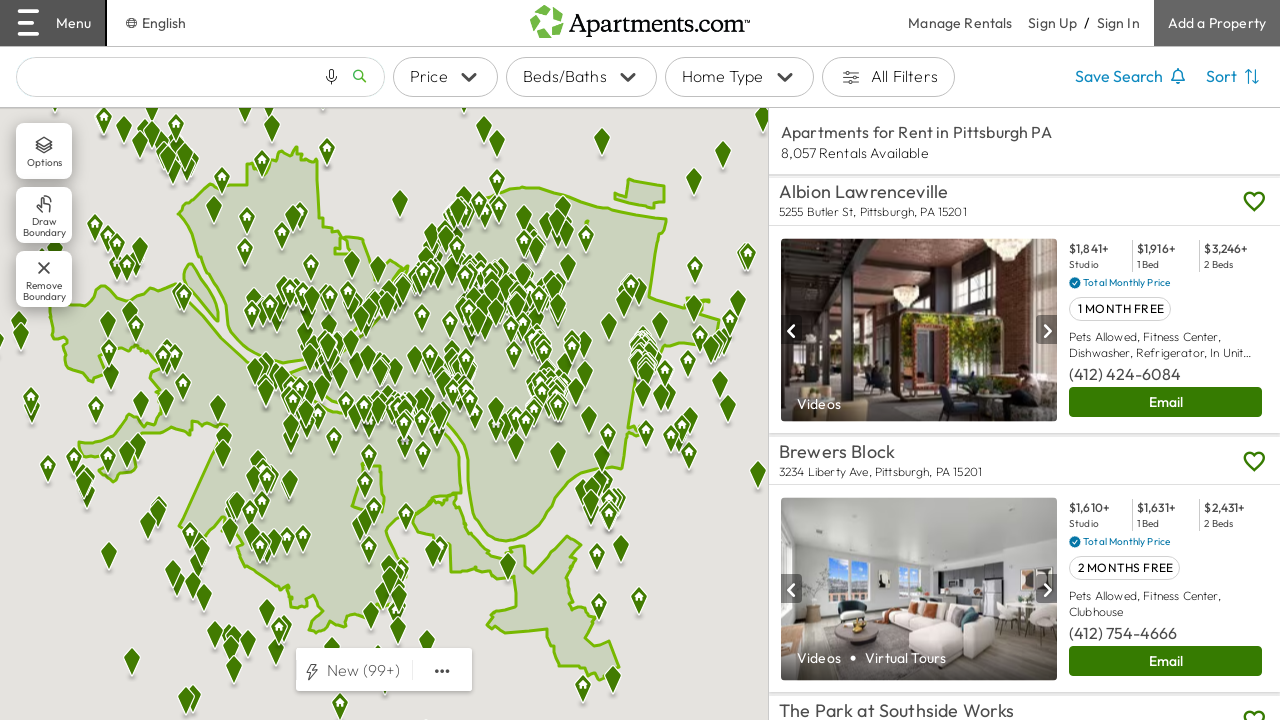

Waited for apartment listings to load on page 1
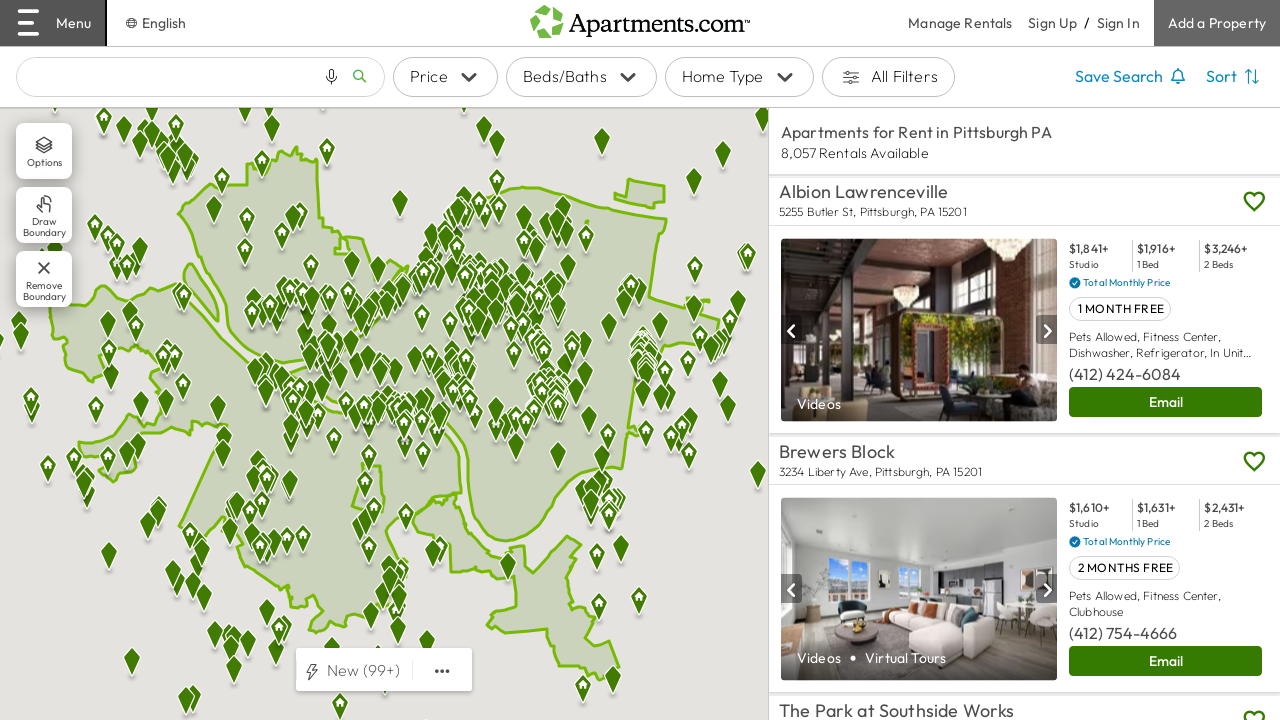

Located apartment listing elements on page 1
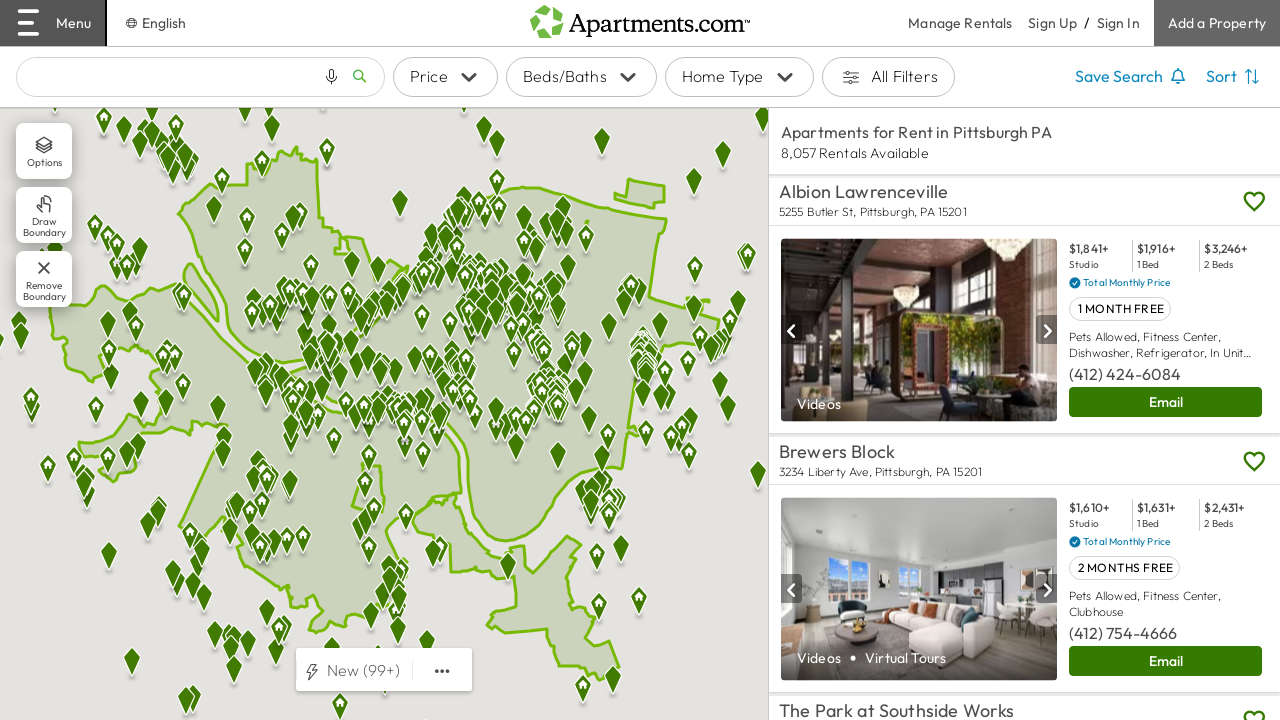

Verified that apartment listings are present on page 1
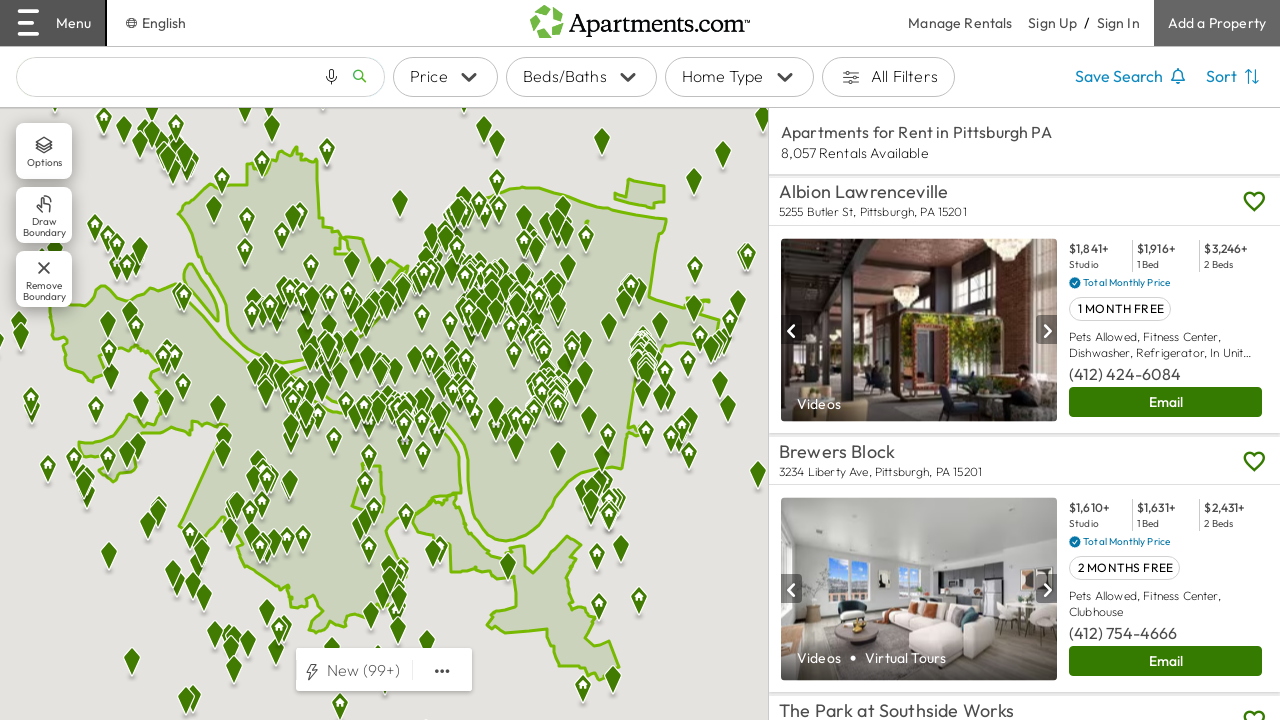

Navigated to page 2 of Pittsburgh apartment listings
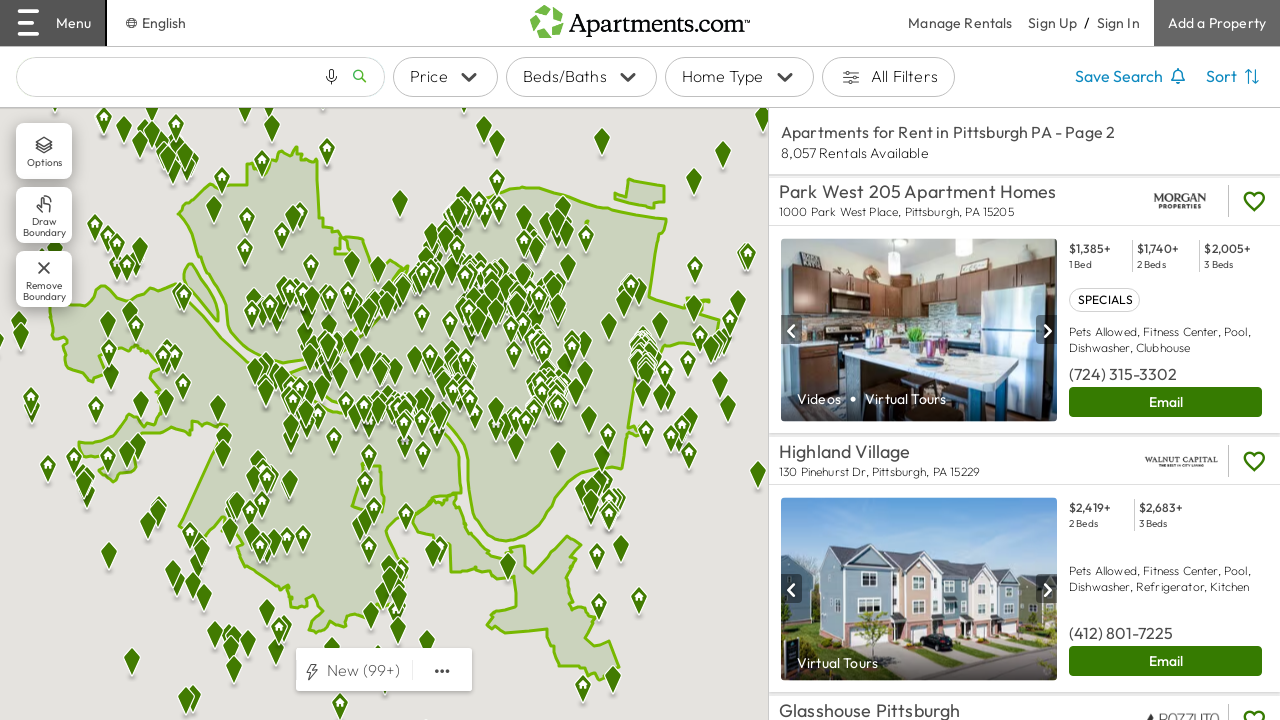

Waited for apartment listings to load on page 2
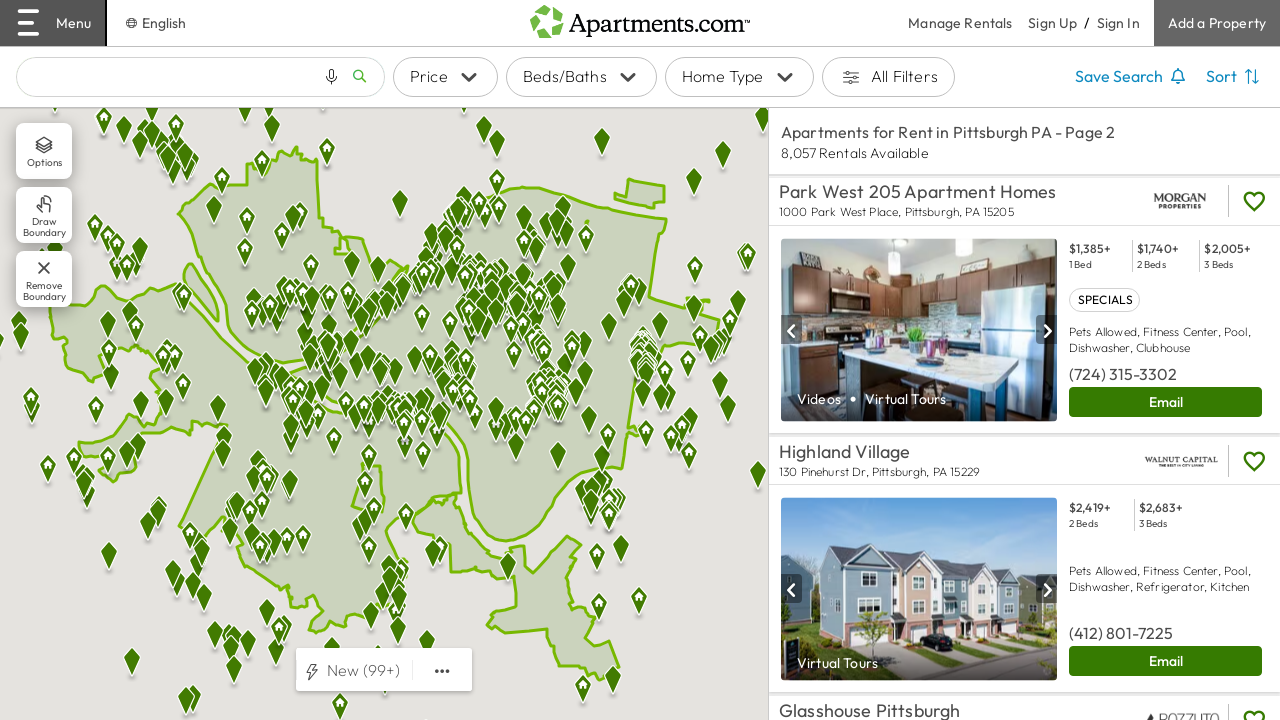

Located apartment listing elements on page 2
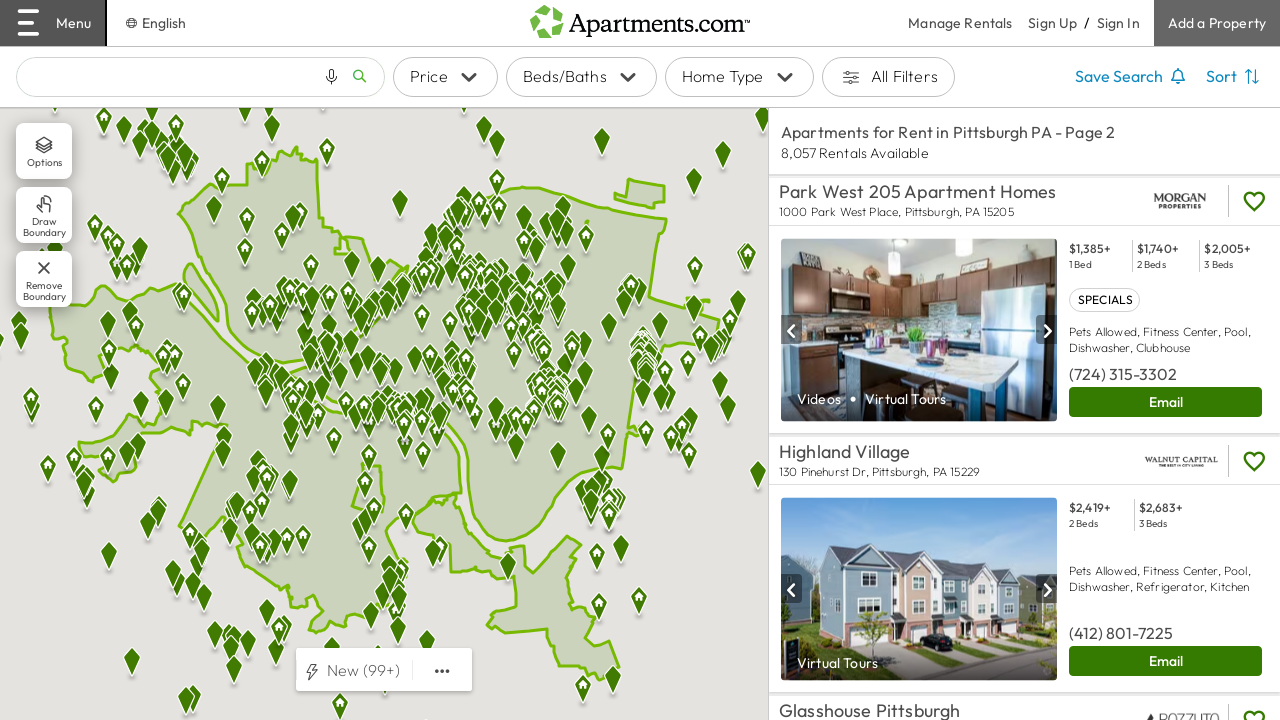

Verified that apartment listings are present on page 2
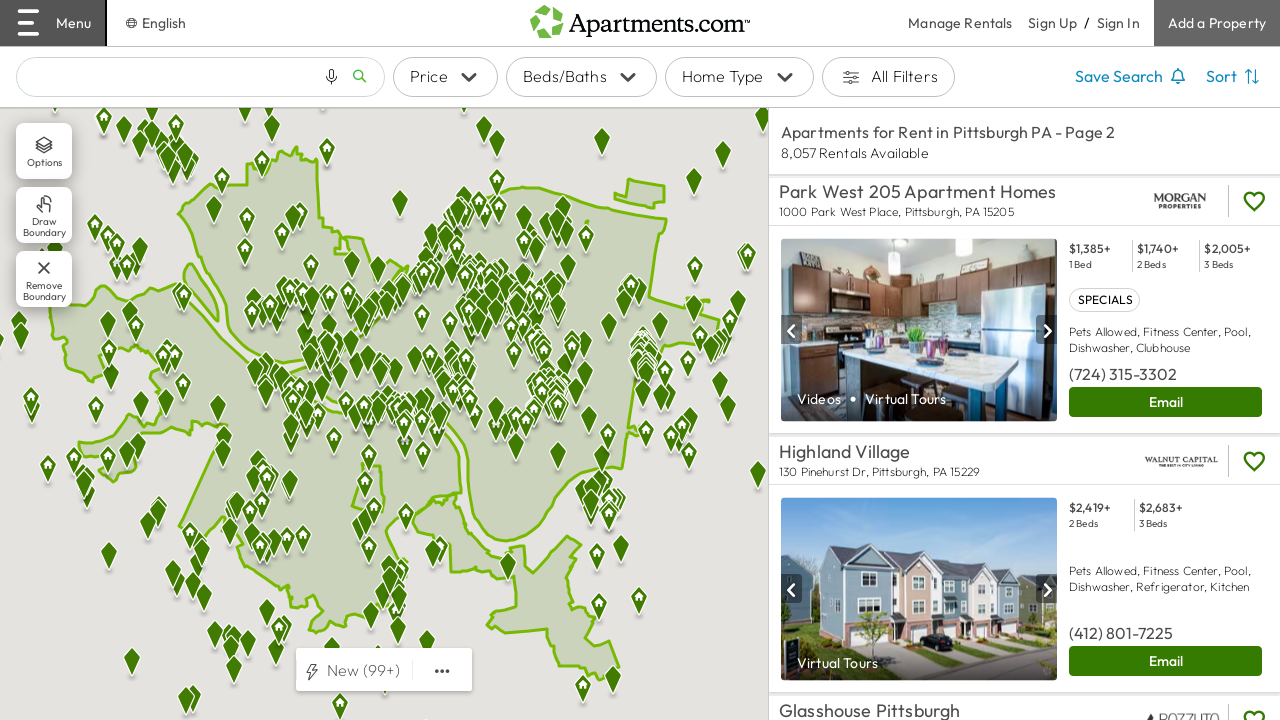

Navigated to page 3 of Pittsburgh apartment listings
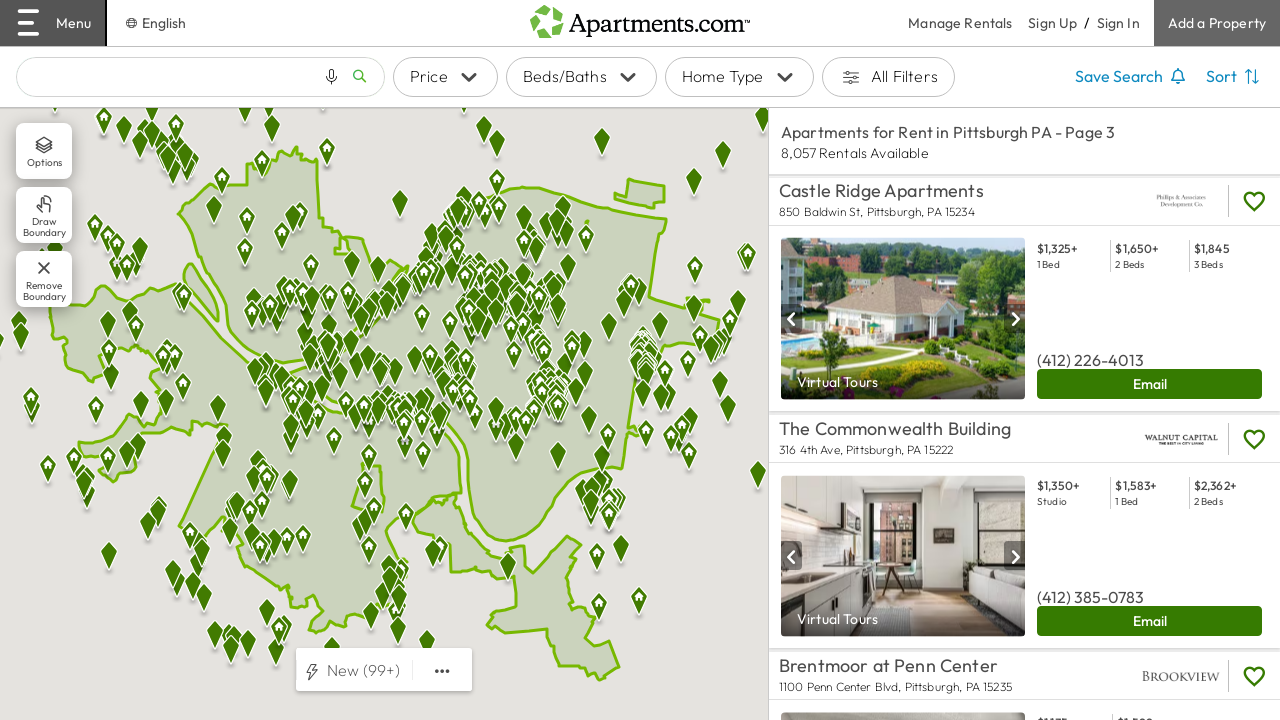

Waited for apartment listings to load on page 3
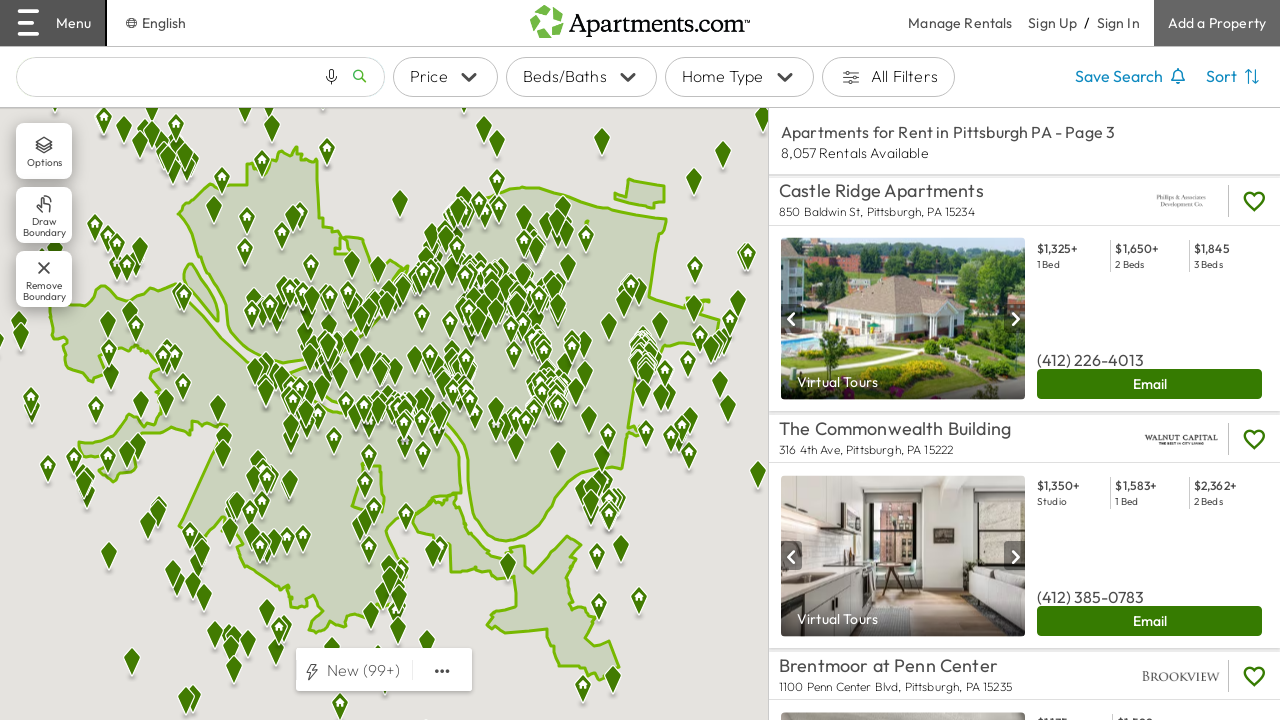

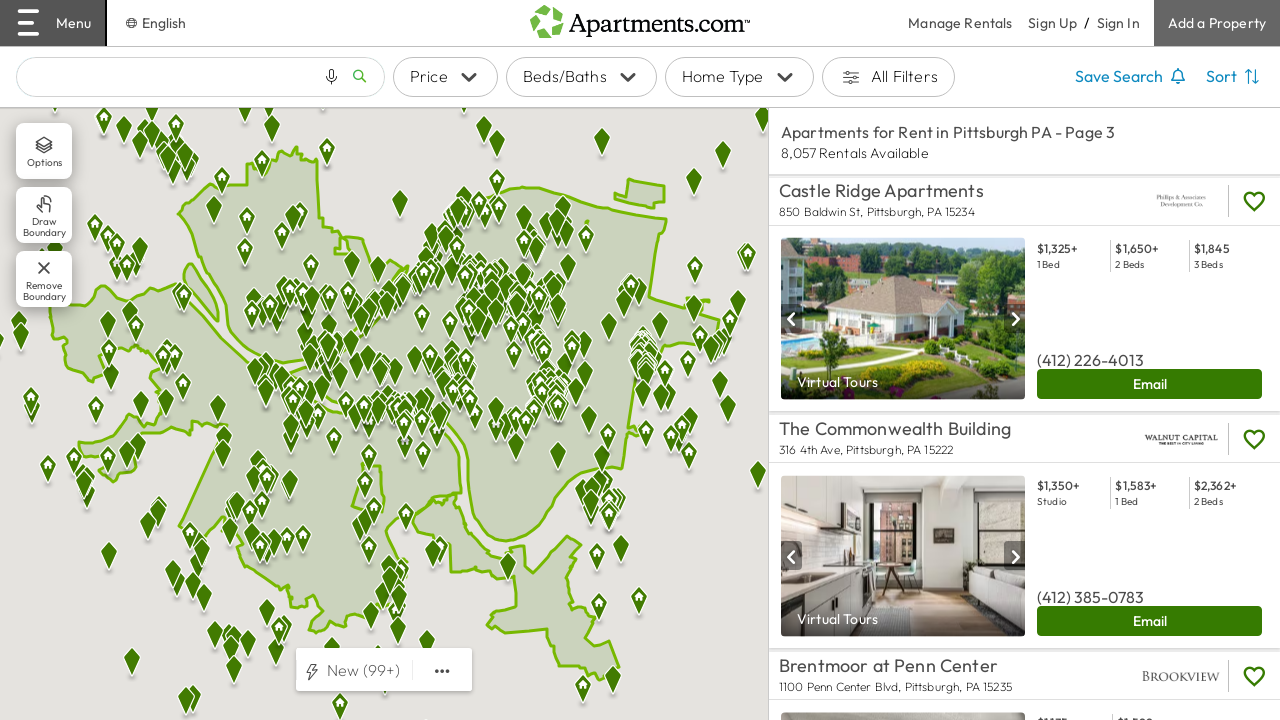